Tests that clicking the Email column header sorts the email addresses in ascending alphabetical order.

Starting URL: http://the-internet.herokuapp.com/tables

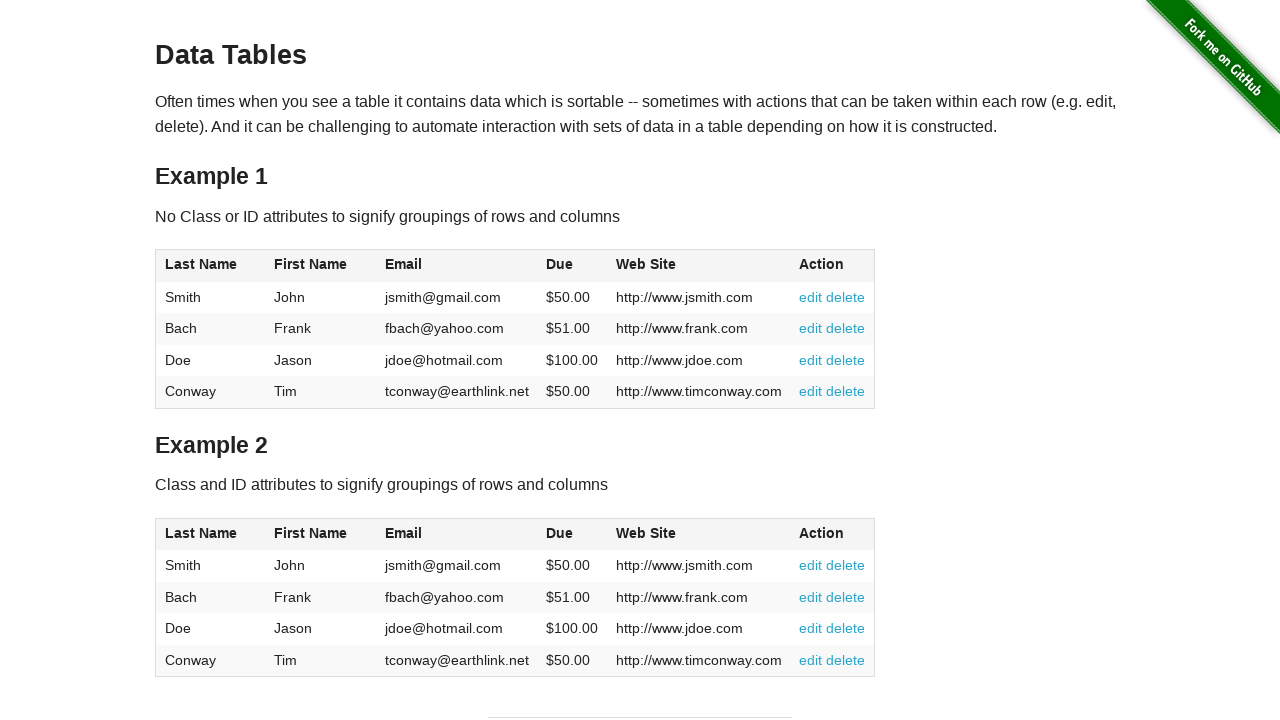

Clicked Email column header to sort ascending at (457, 266) on #table1 thead tr th:nth-of-type(3)
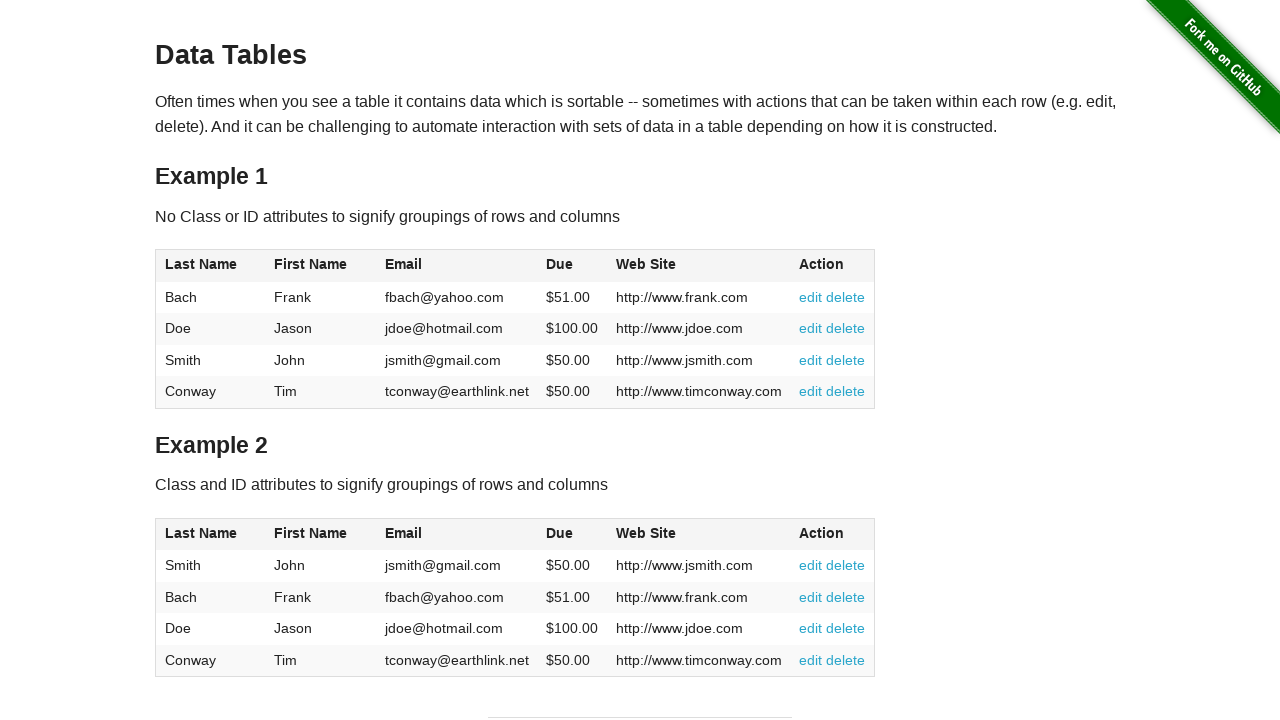

Email column elements are present in sorted table
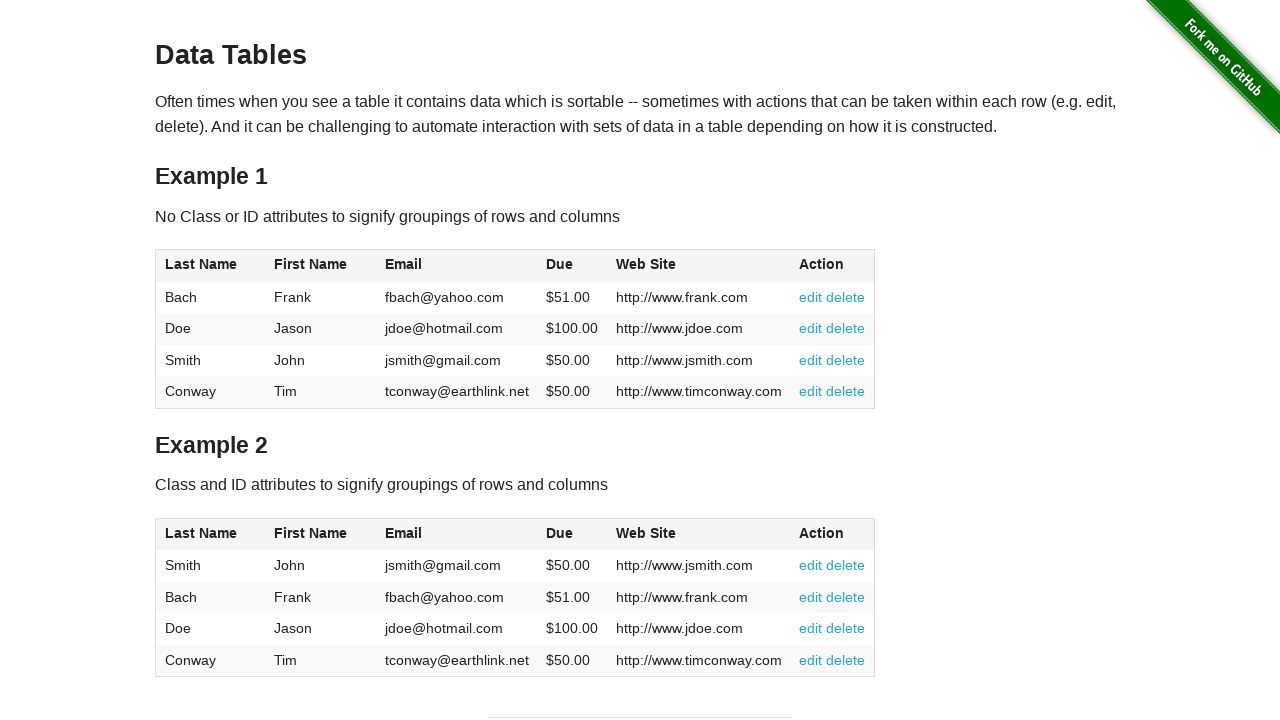

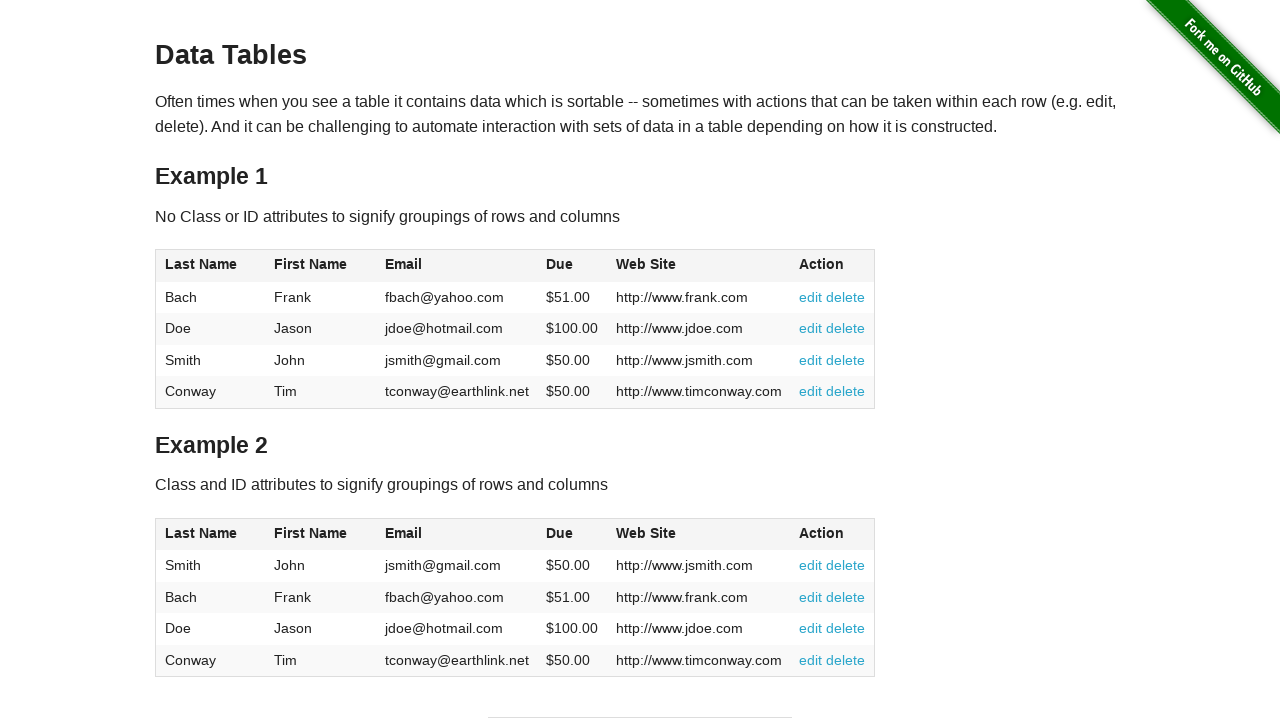